Tests table structure verification by checking row count, header count, and specific cell values in a practice table

Starting URL: https://rahulshettyacademy.com/AutomationPractice/

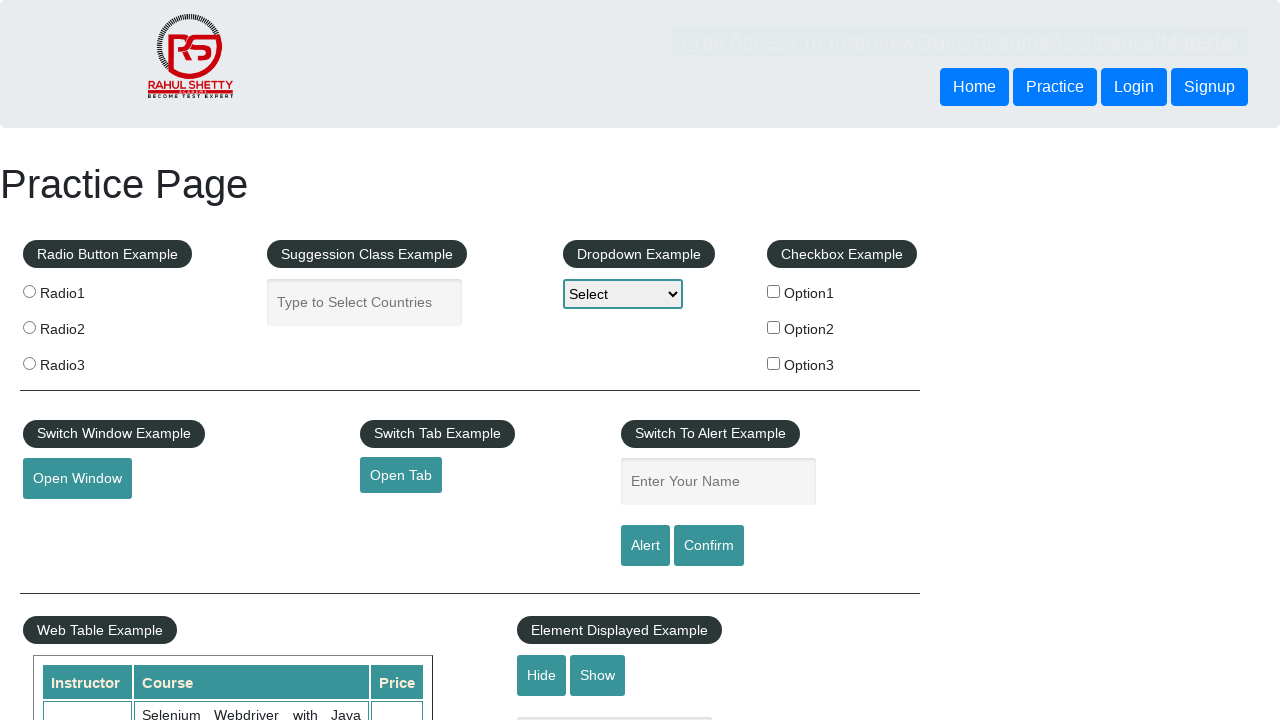

Waited for page to load (networkidle state)
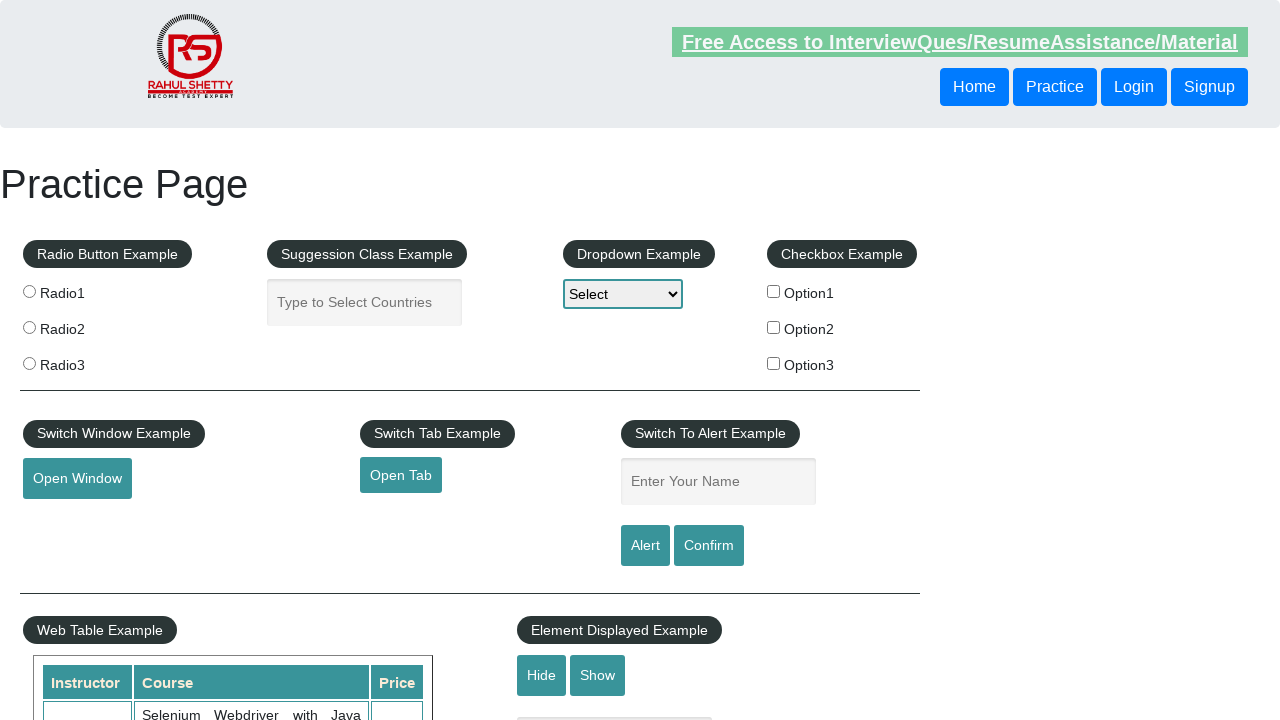

Retrieved all table rows from practice table
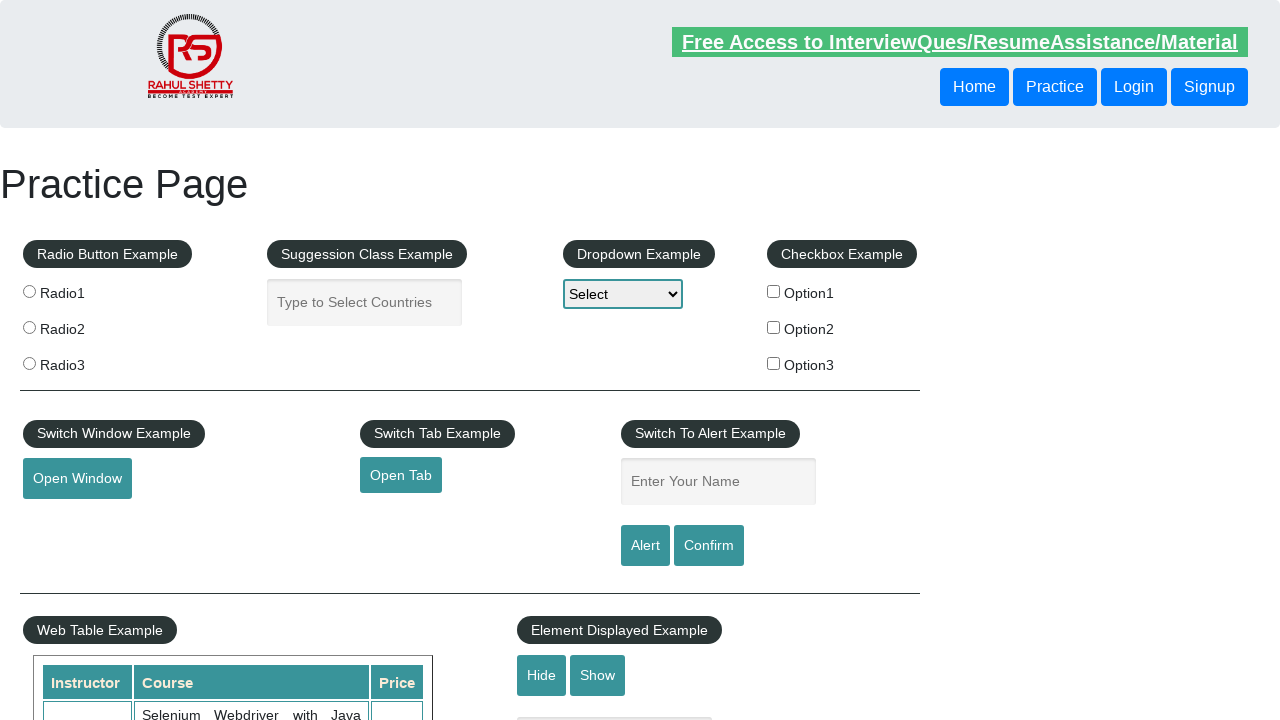

Verified table contains exactly 11 rows
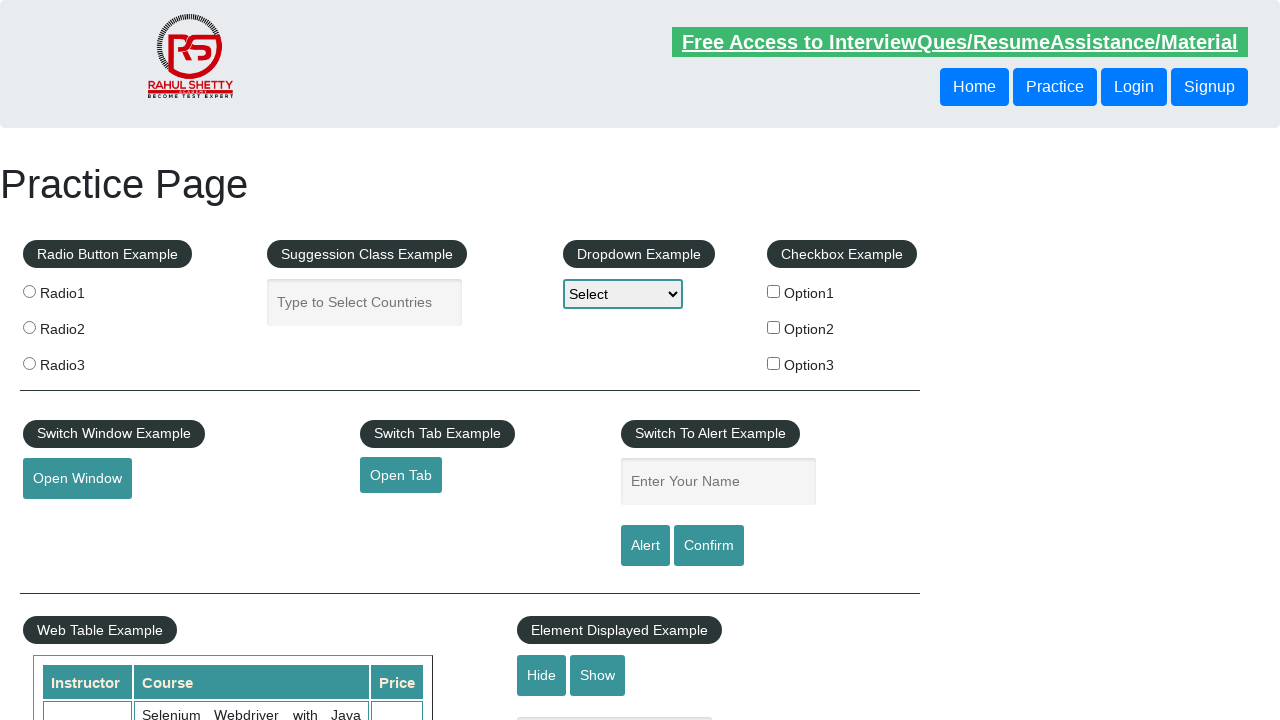

Retrieved all table header columns
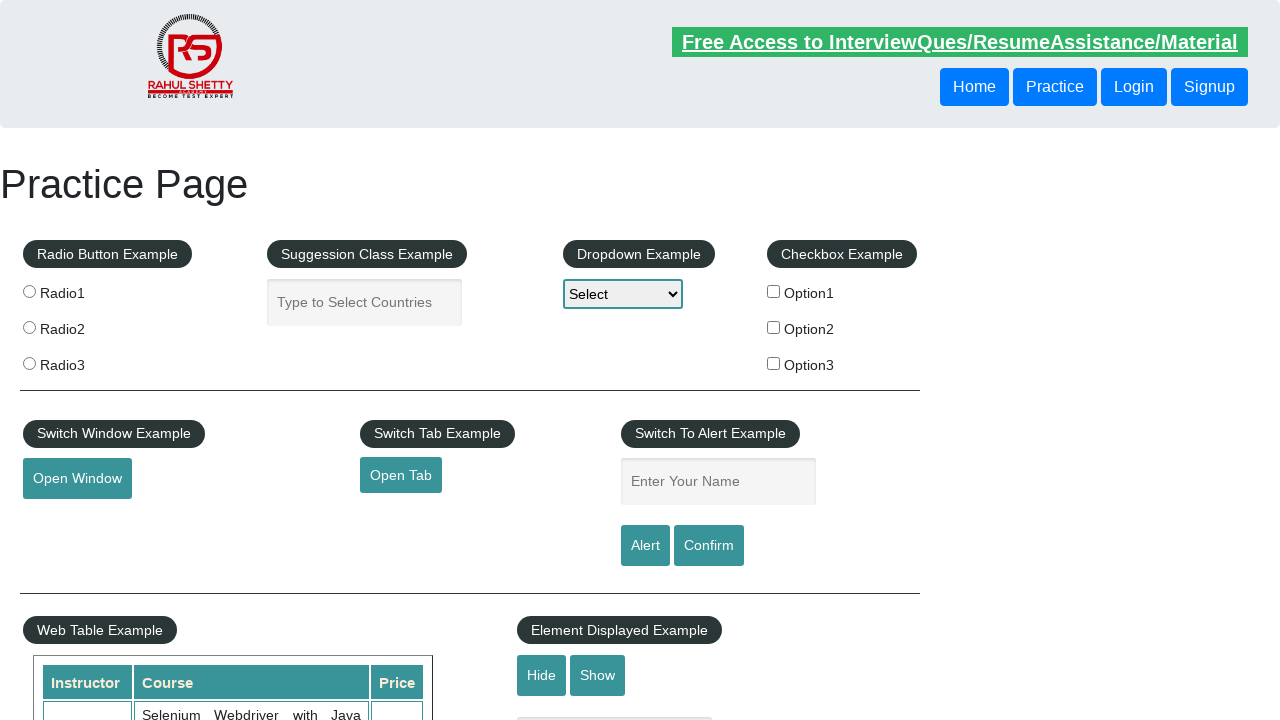

Verified table contains exactly 3 header columns
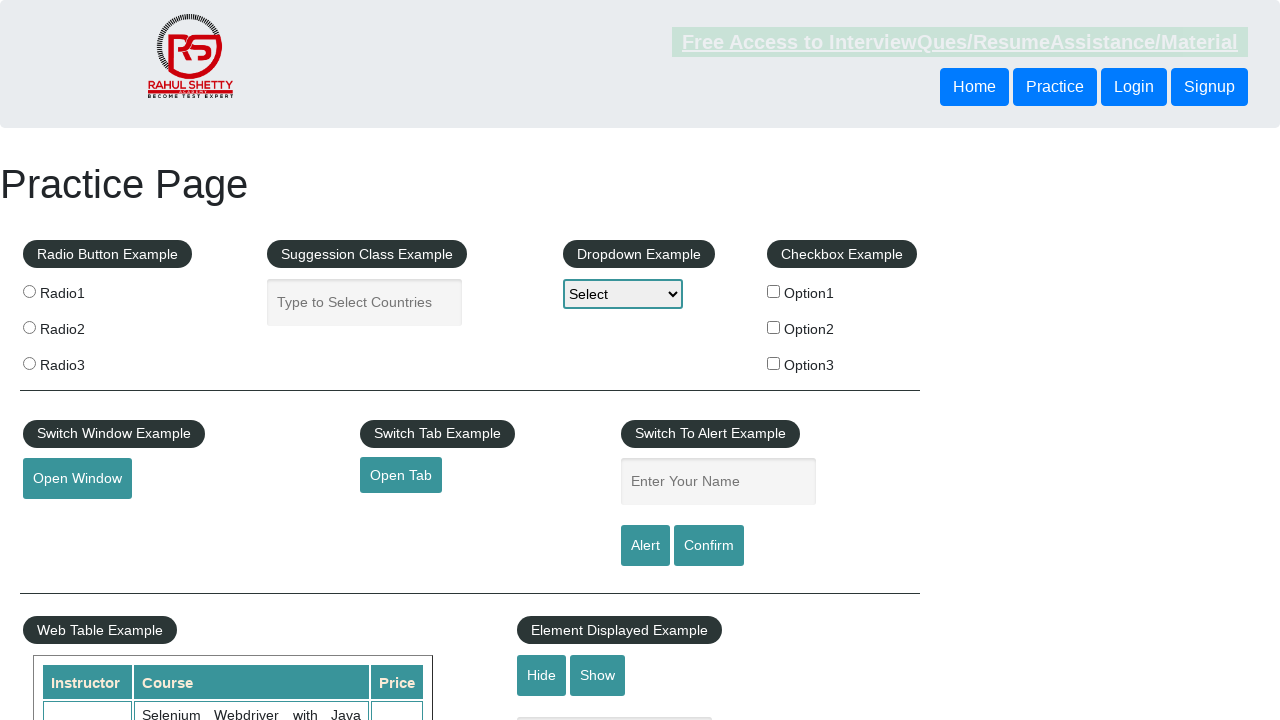

Retrieved text content from table row 4, column 2
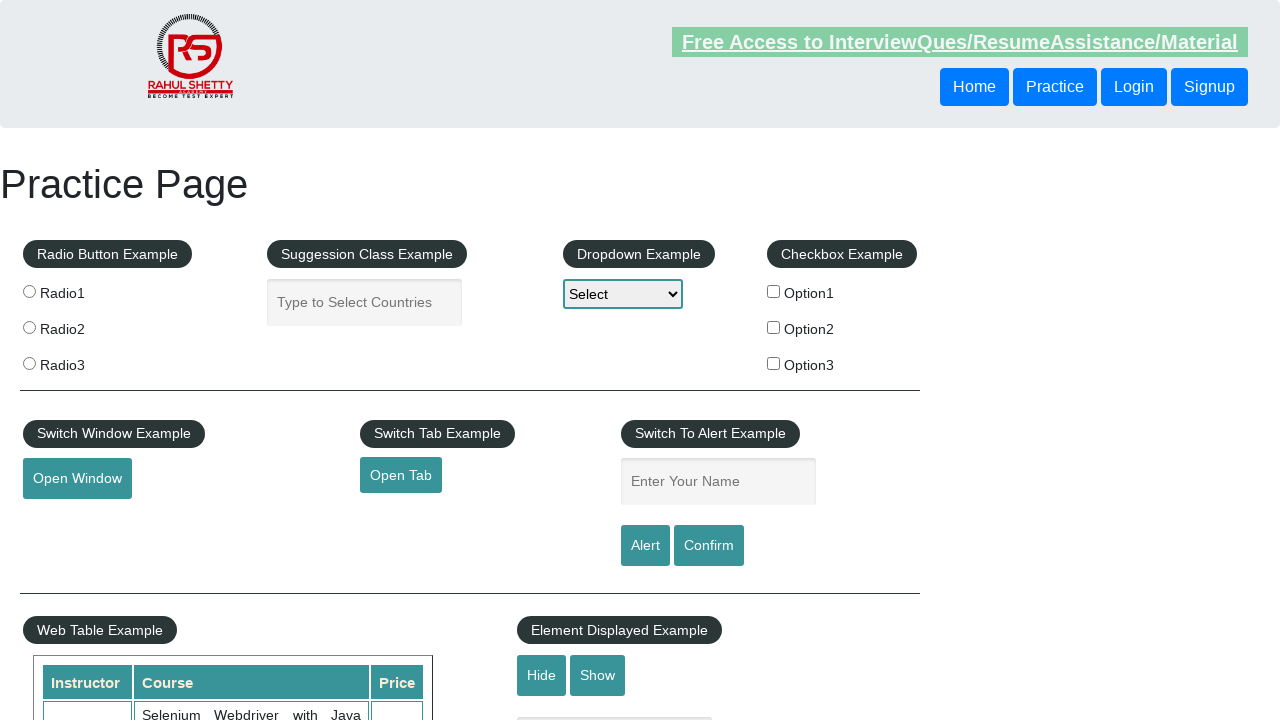

Verified cell in row 4, column 2 contains 'Selenium'
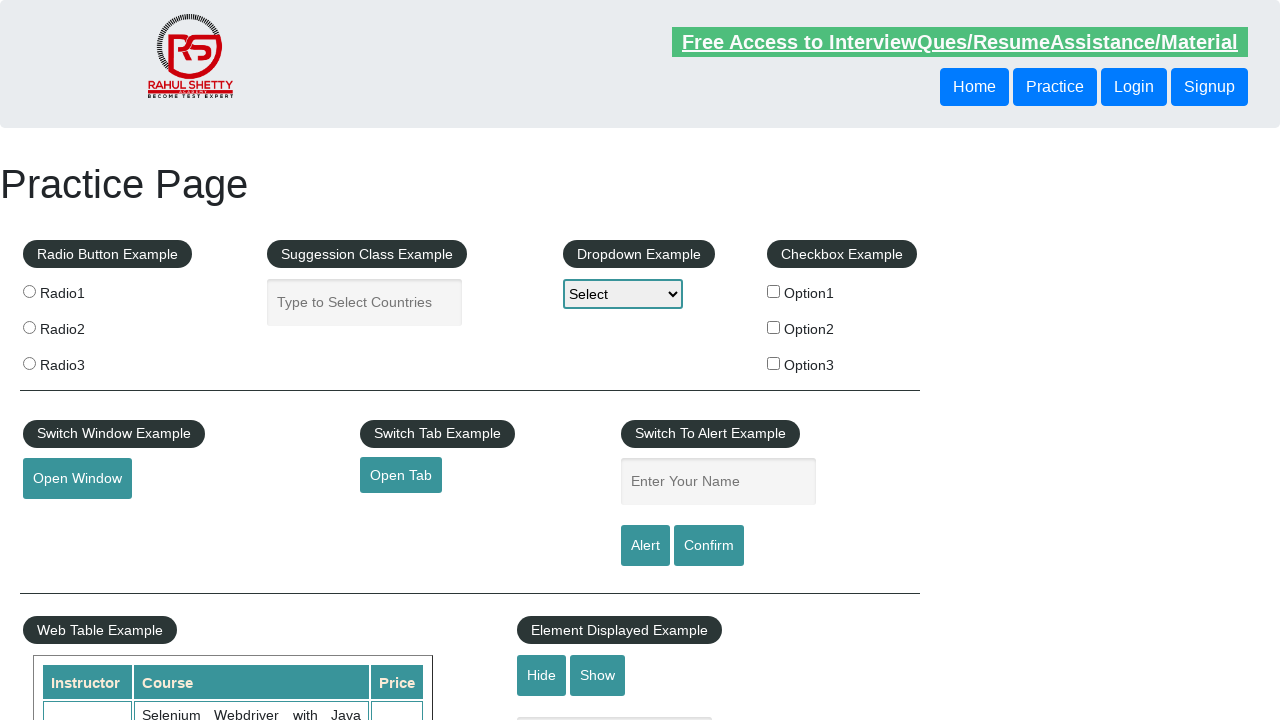

Retrieved text content from table row 4, column 3
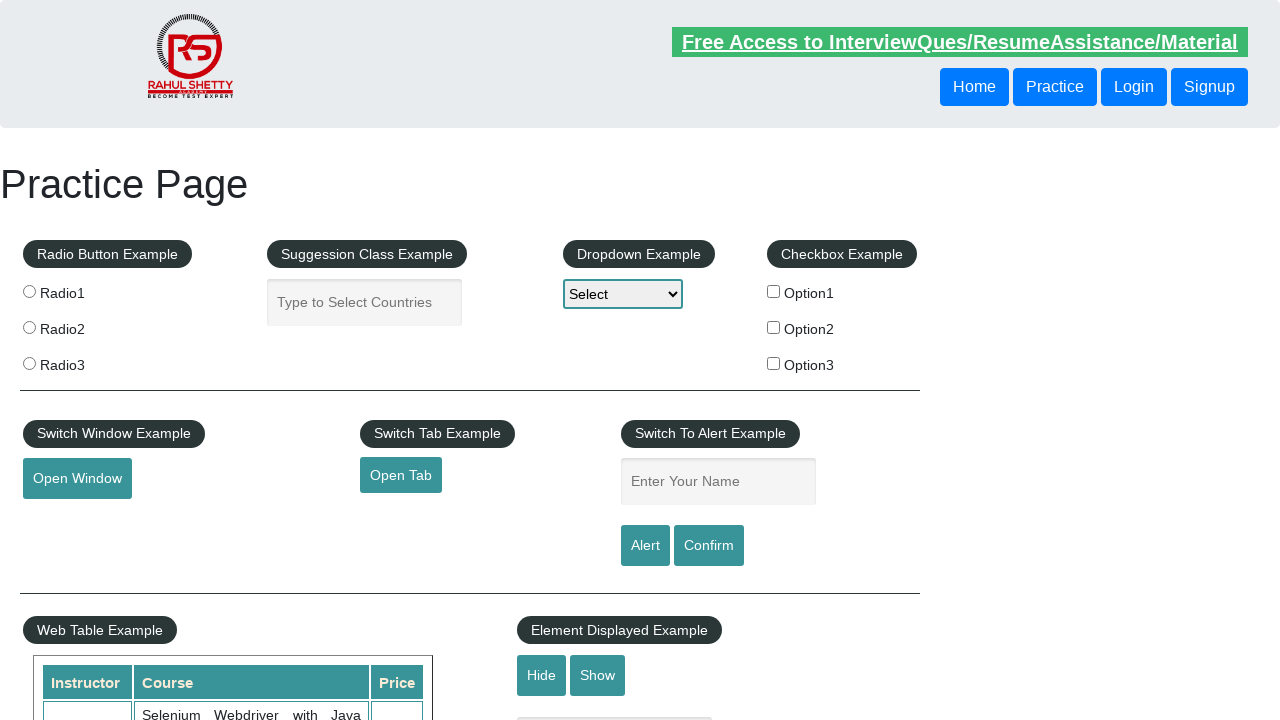

Verified cell in row 4, column 3 contains '30'
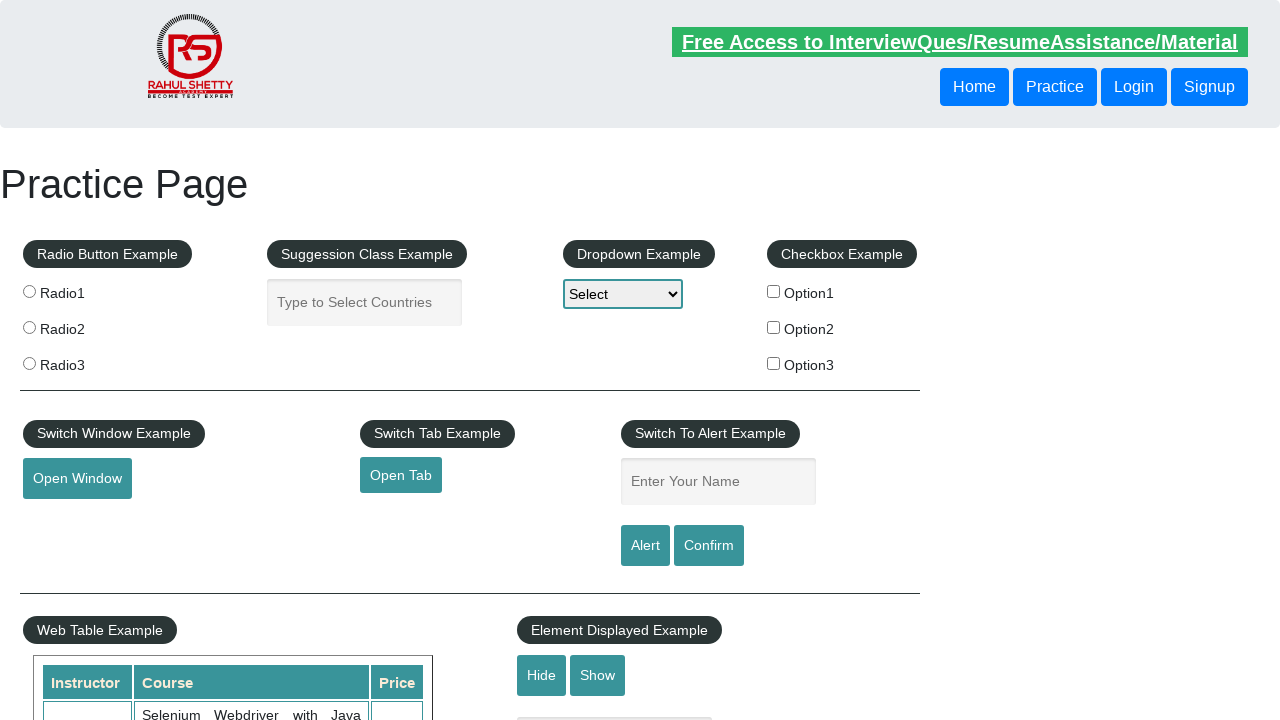

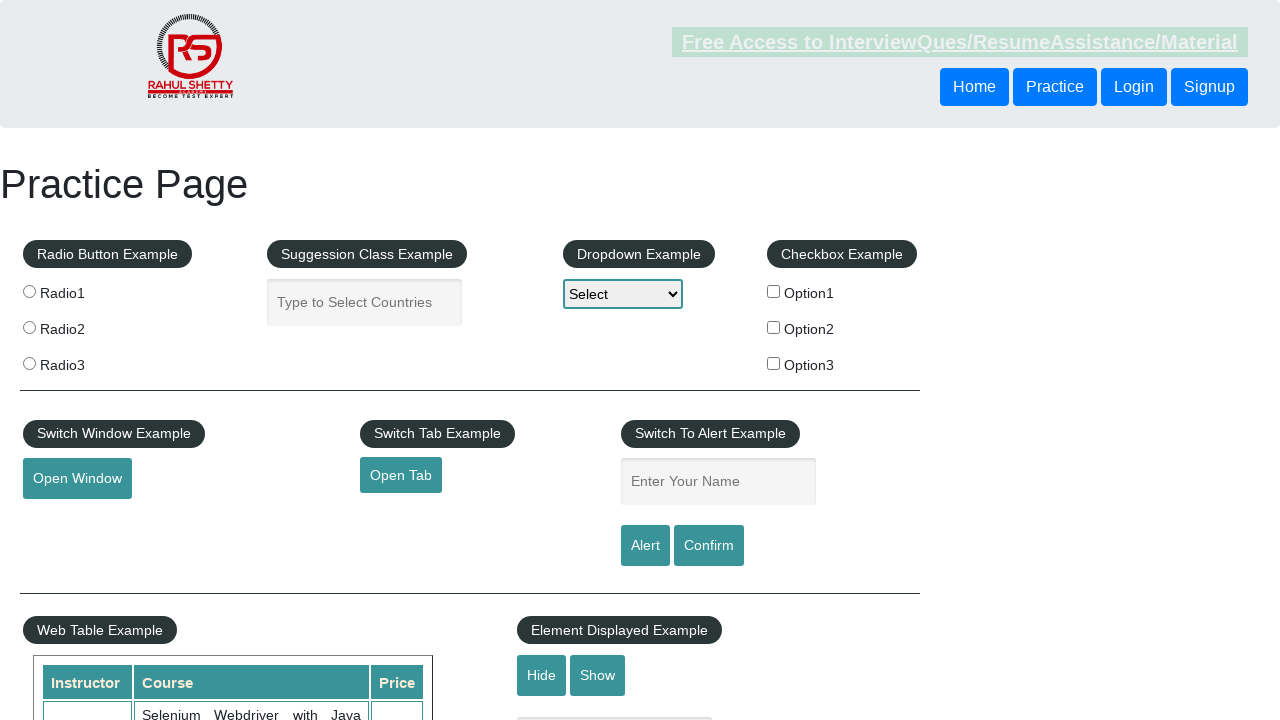